Tests that the ServiceNow homepage loads successfully by navigating to the site and verifying the page title exists

Starting URL: https://servicenow.com

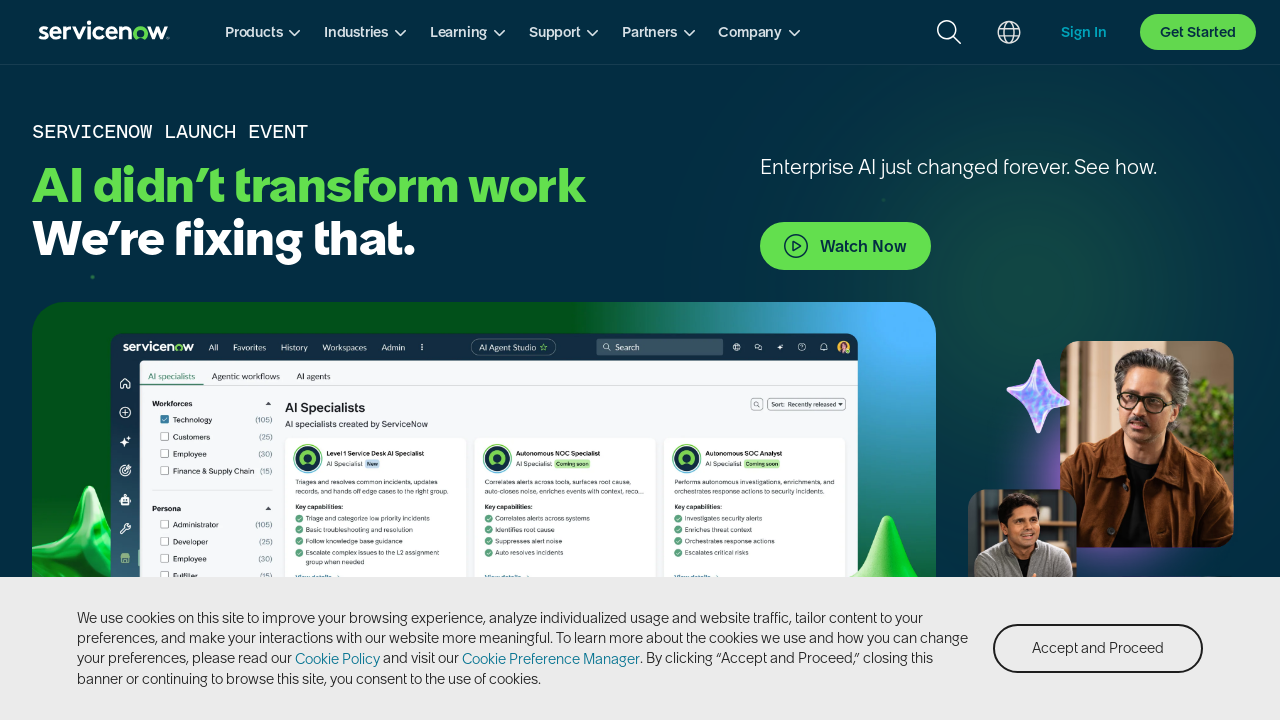

Navigated to ServiceNow homepage
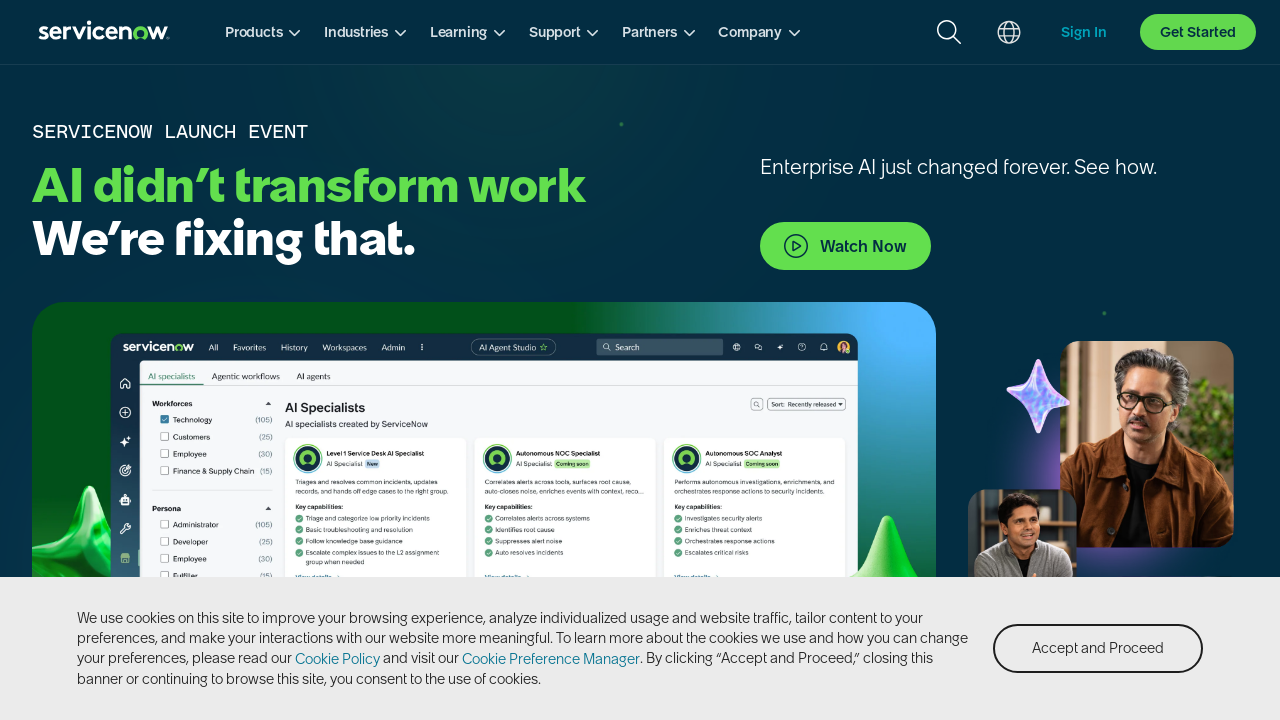

Page DOM content loaded
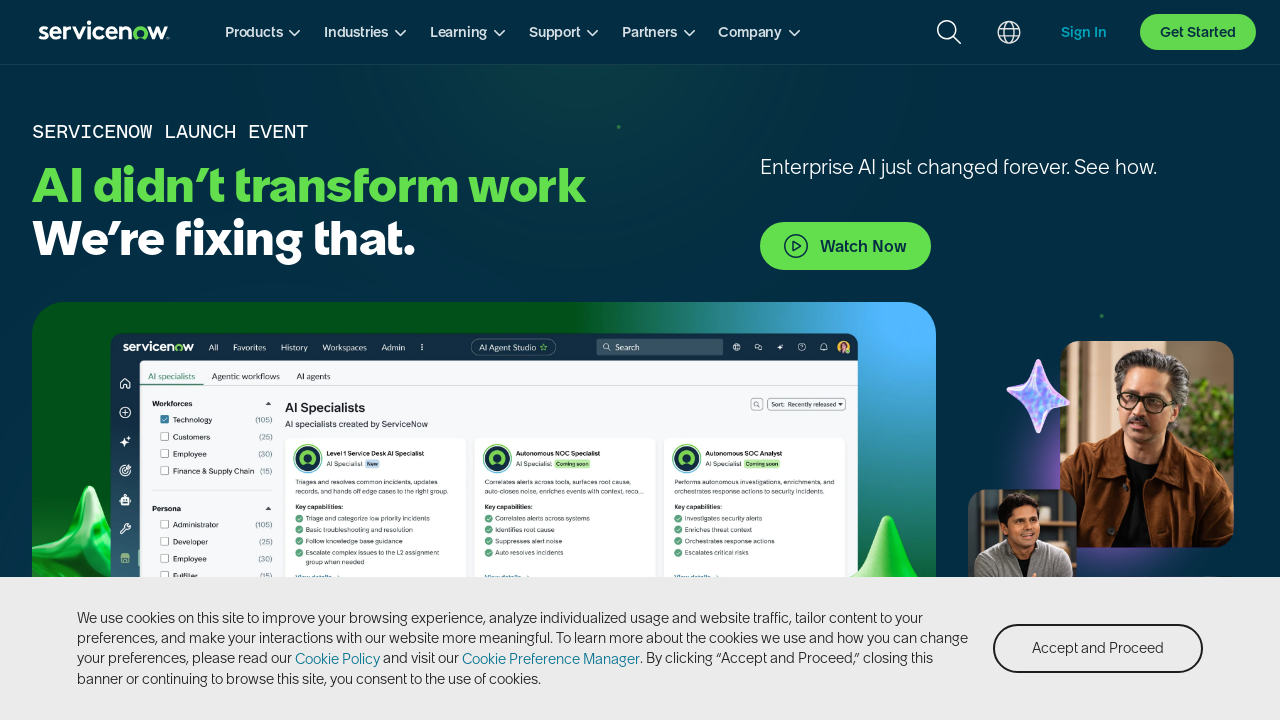

Retrieved page title: 'ServiceNow - Put AI to Work'
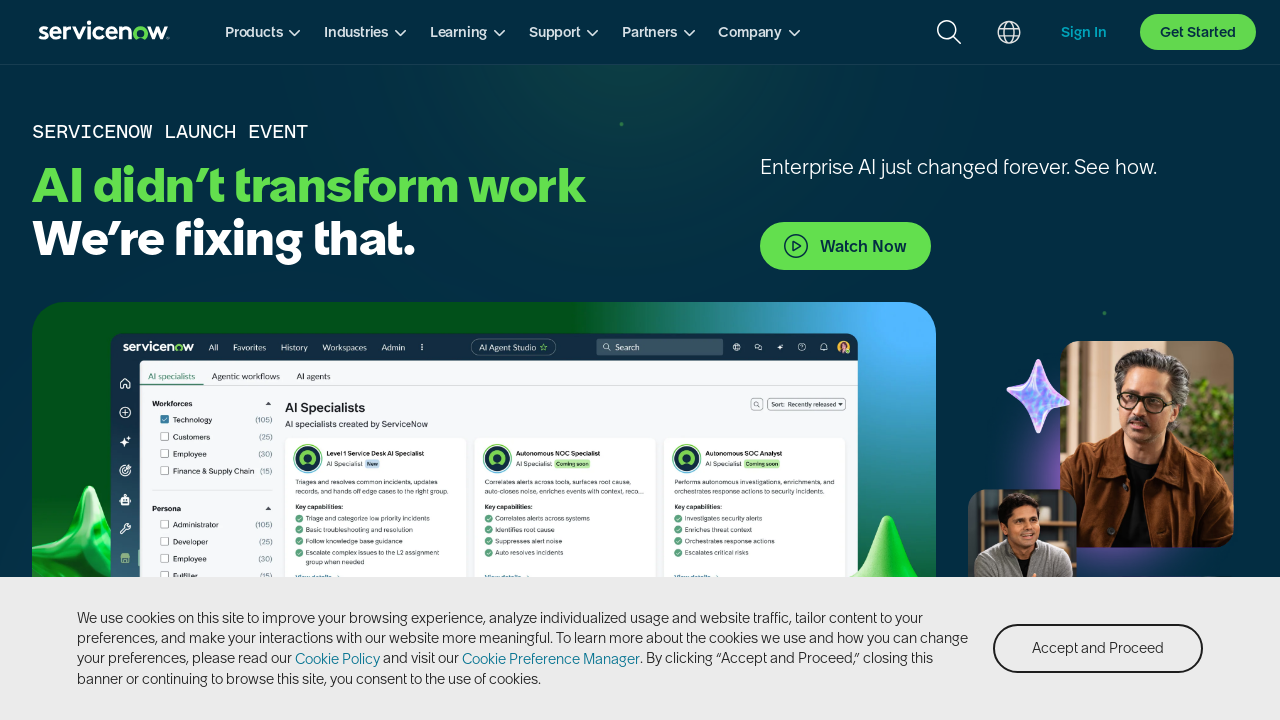

Verified page title is not empty
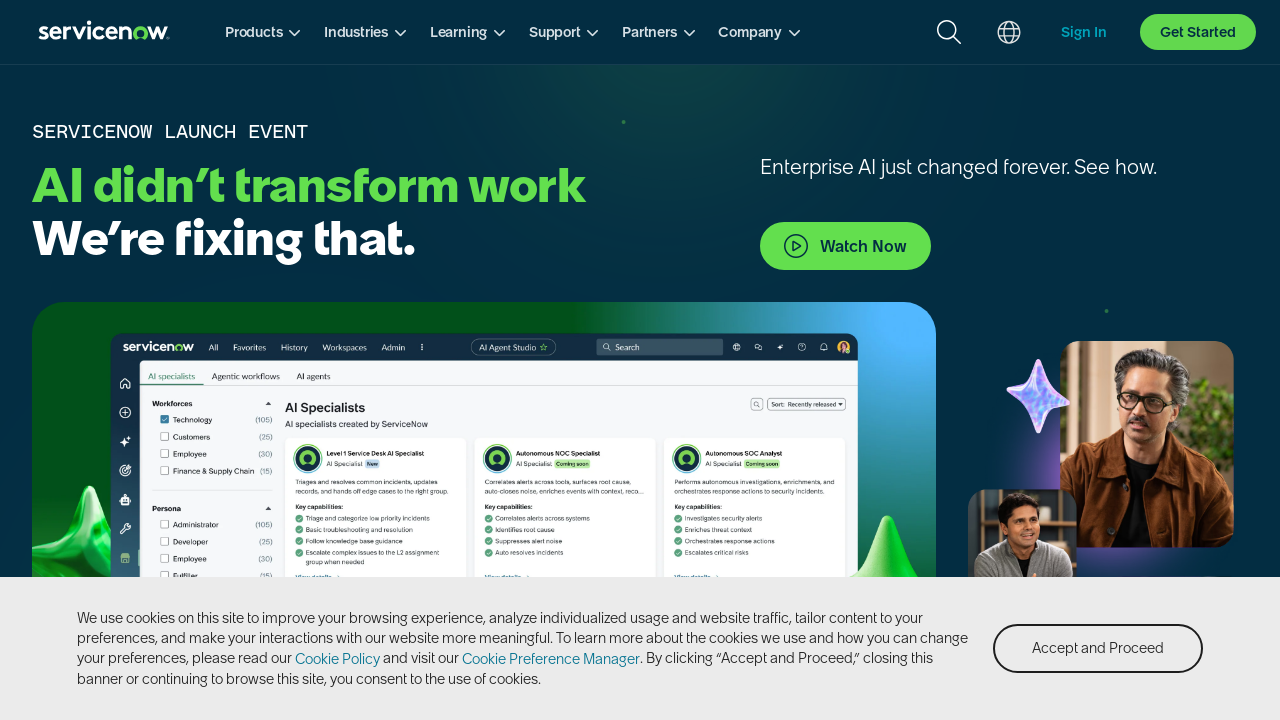

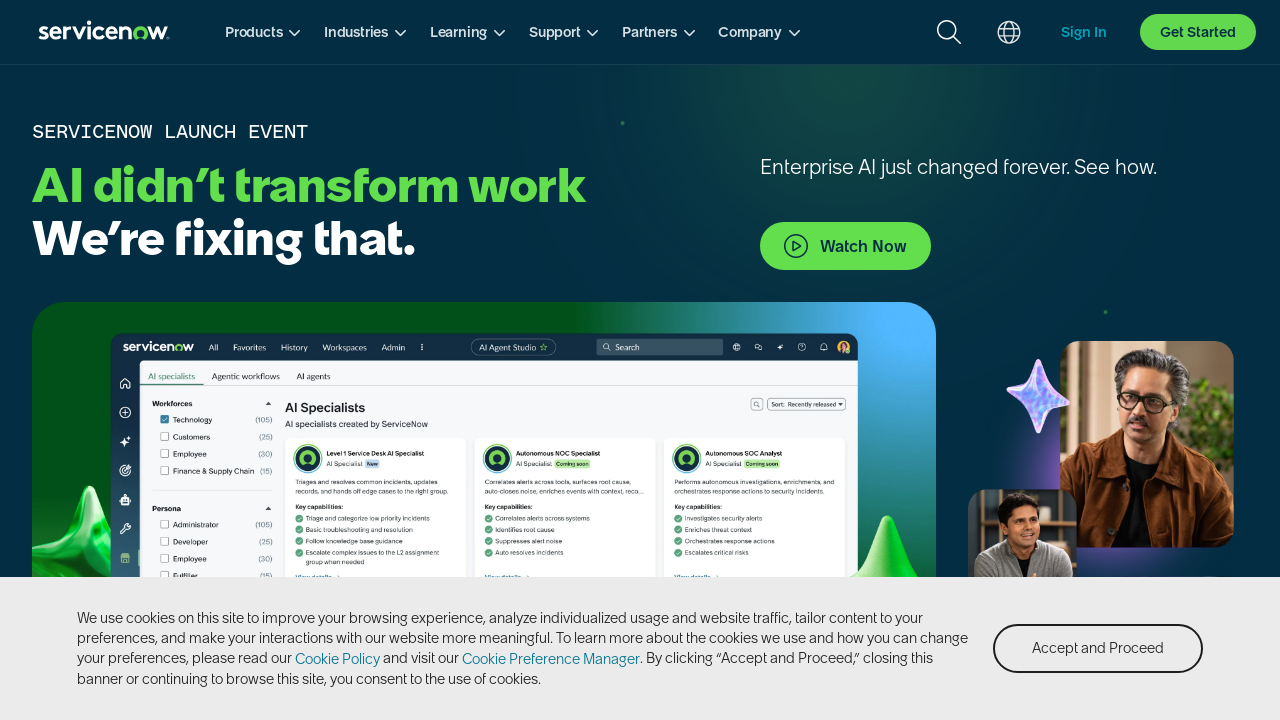